Tests multiplication with both negative digits by calculating -9 * (-3) and verifying result equals 27

Starting URL: https://igorsmasc.github.io/calculadora_atividade_selenium/

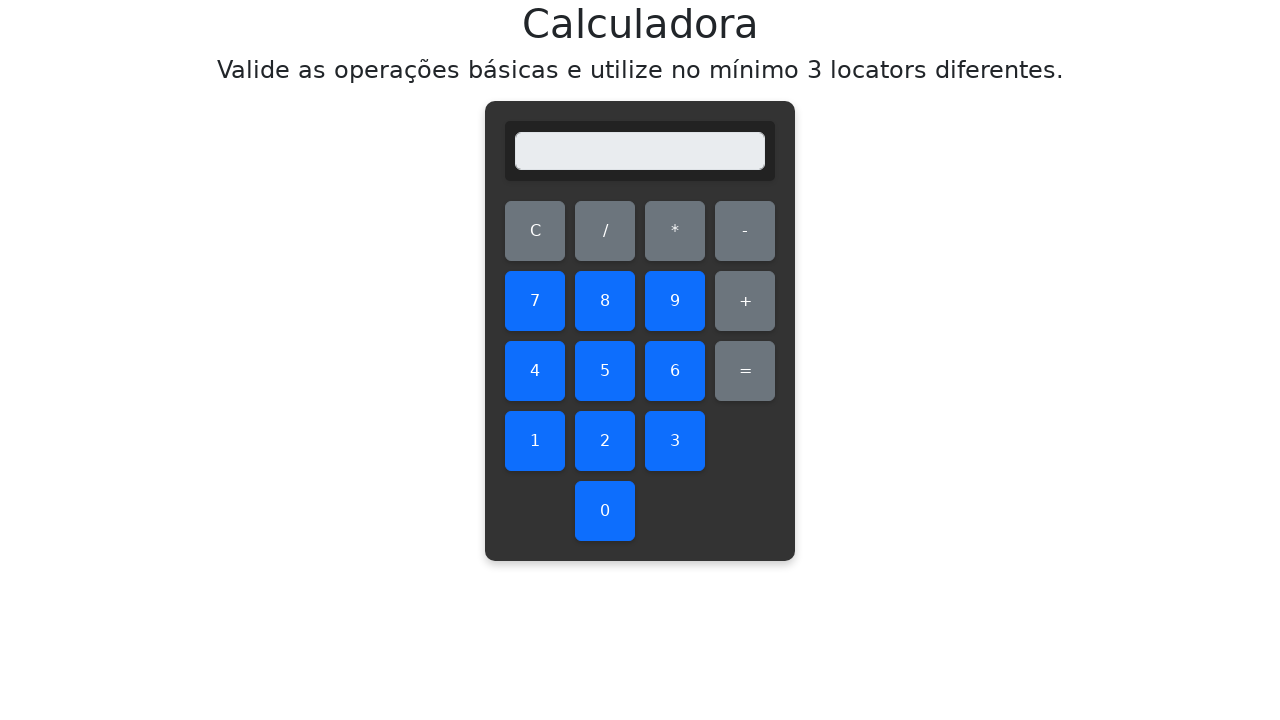

Clicked subtract button to make first number negative at (745, 231) on #subtract
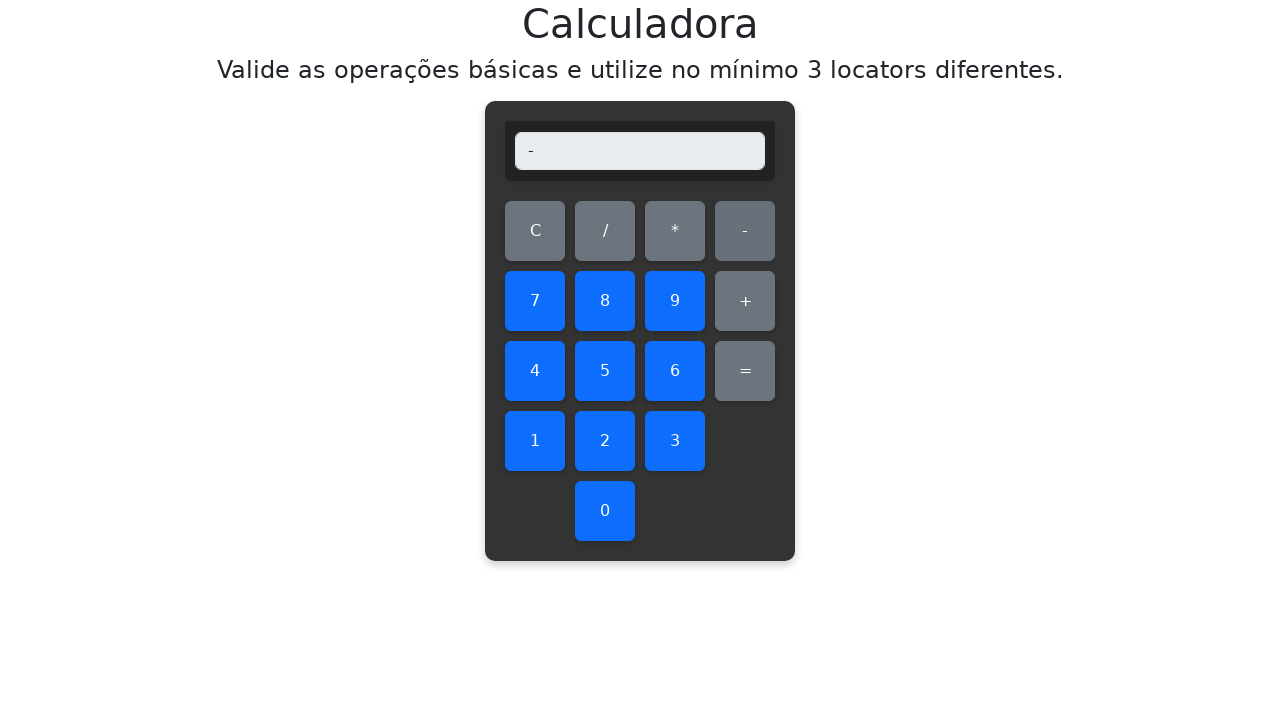

Clicked digit 9 at (675, 301) on #nine
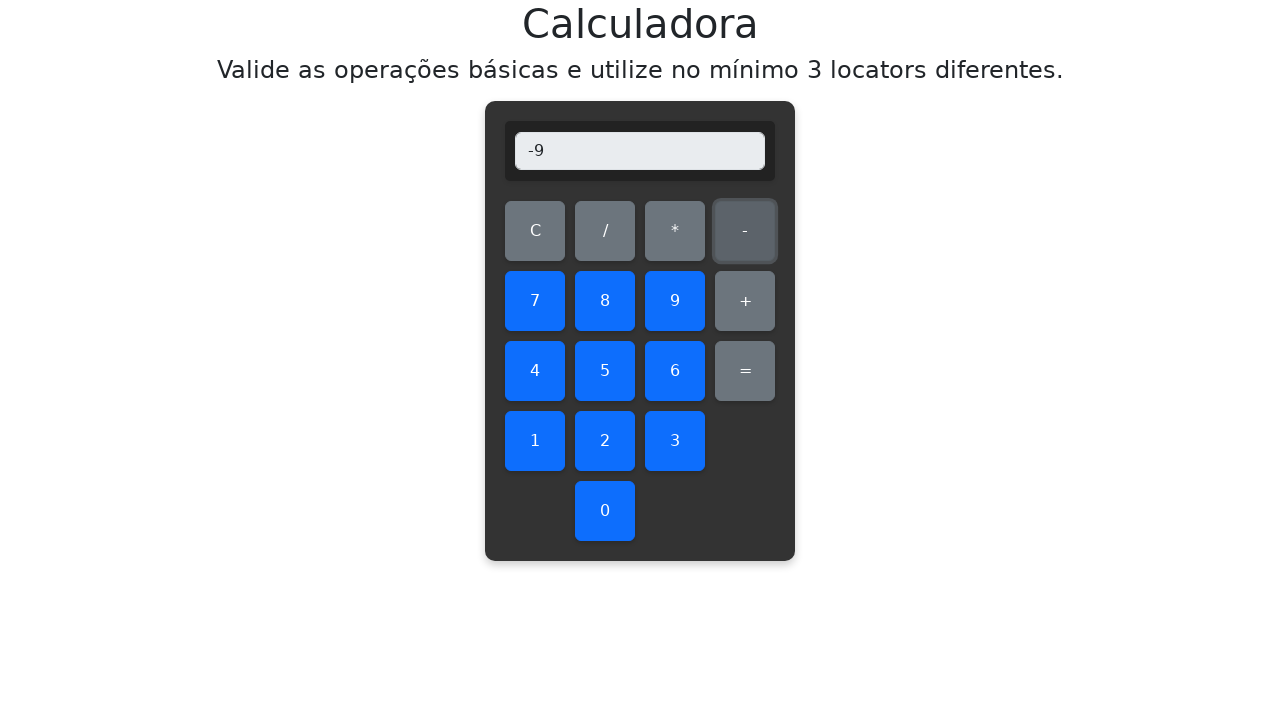

Clicked multiply operation at (675, 231) on #multiply
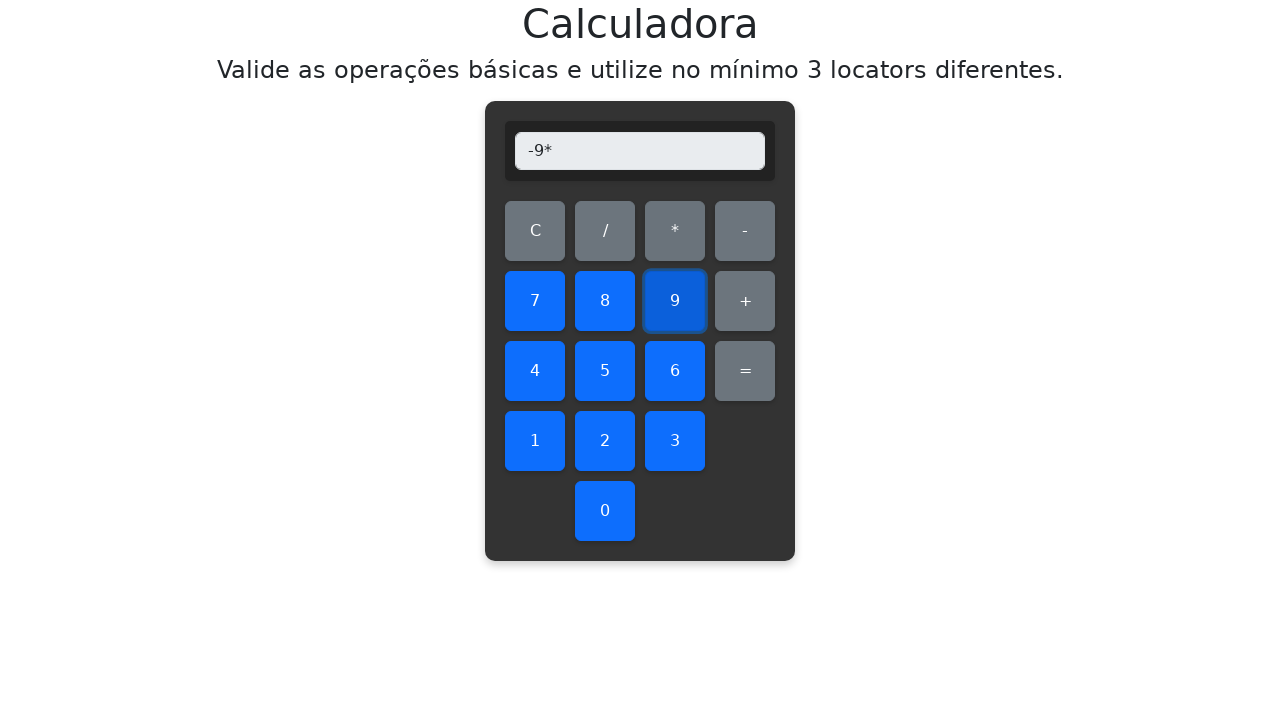

Clicked subtract button to make second number negative at (745, 231) on #subtract
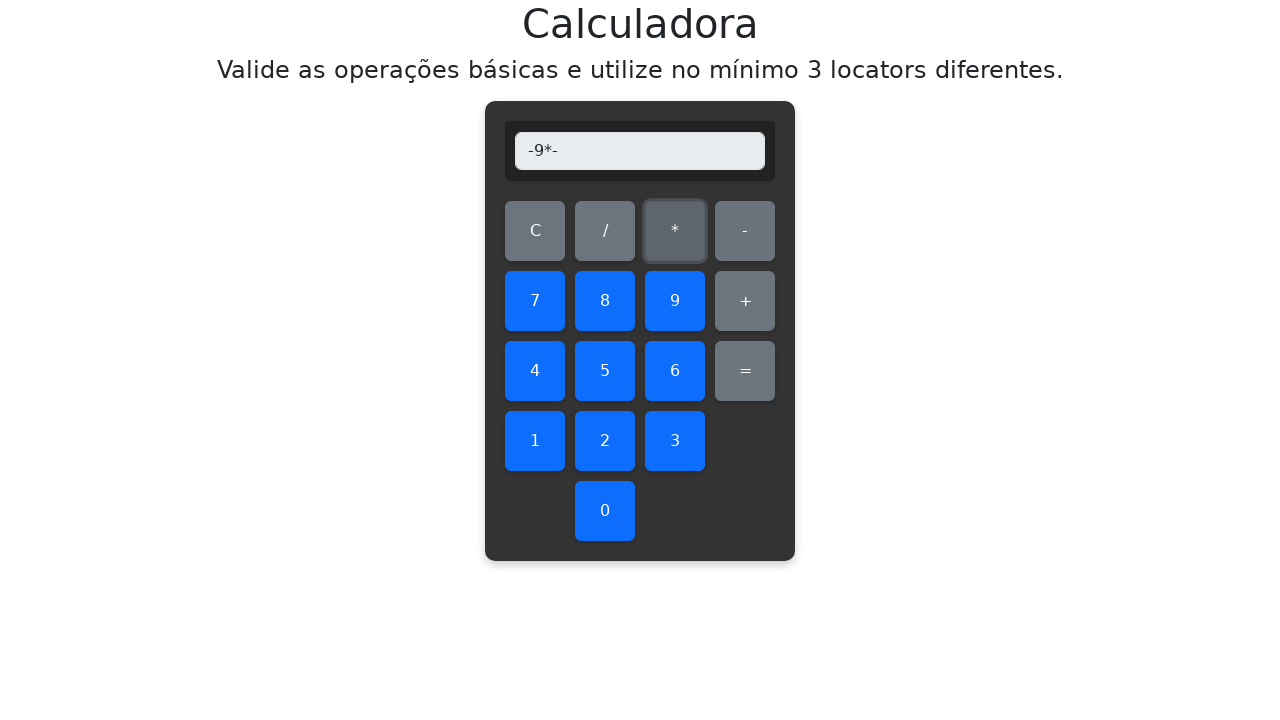

Clicked digit 3 at (675, 441) on #three
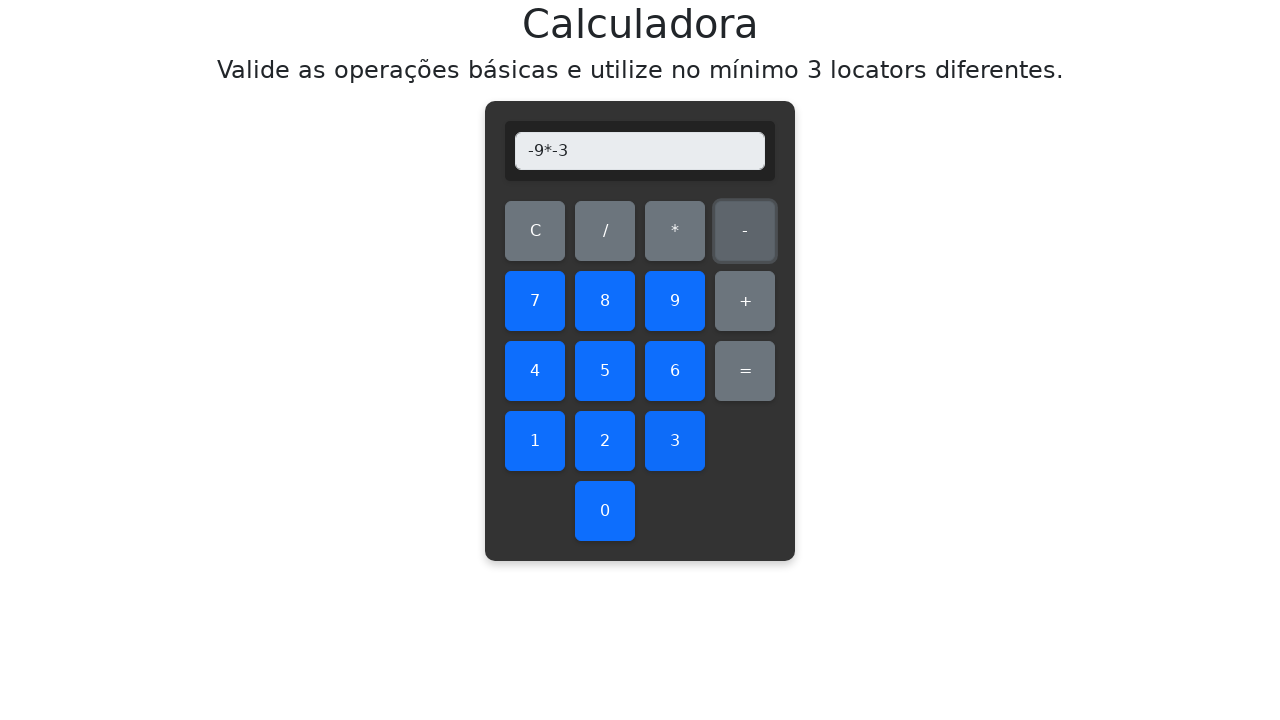

Clicked equals button to calculate -9 * (-3) at (745, 371) on #equals
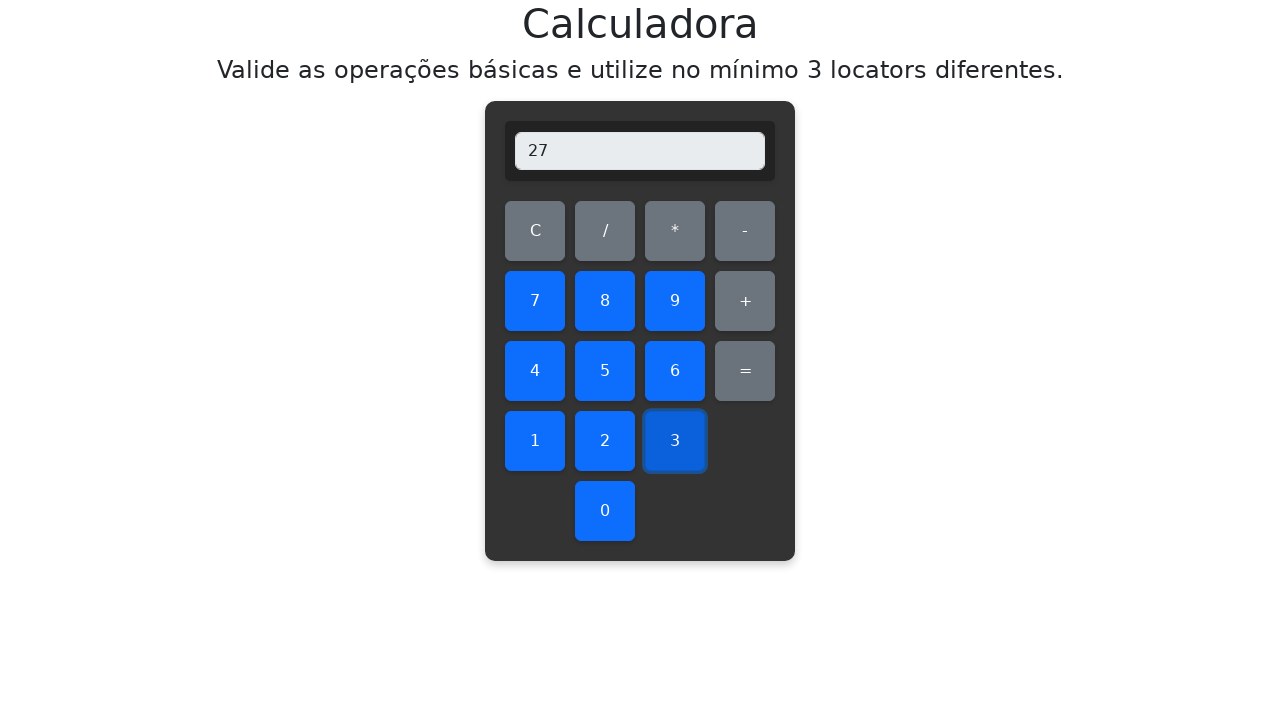

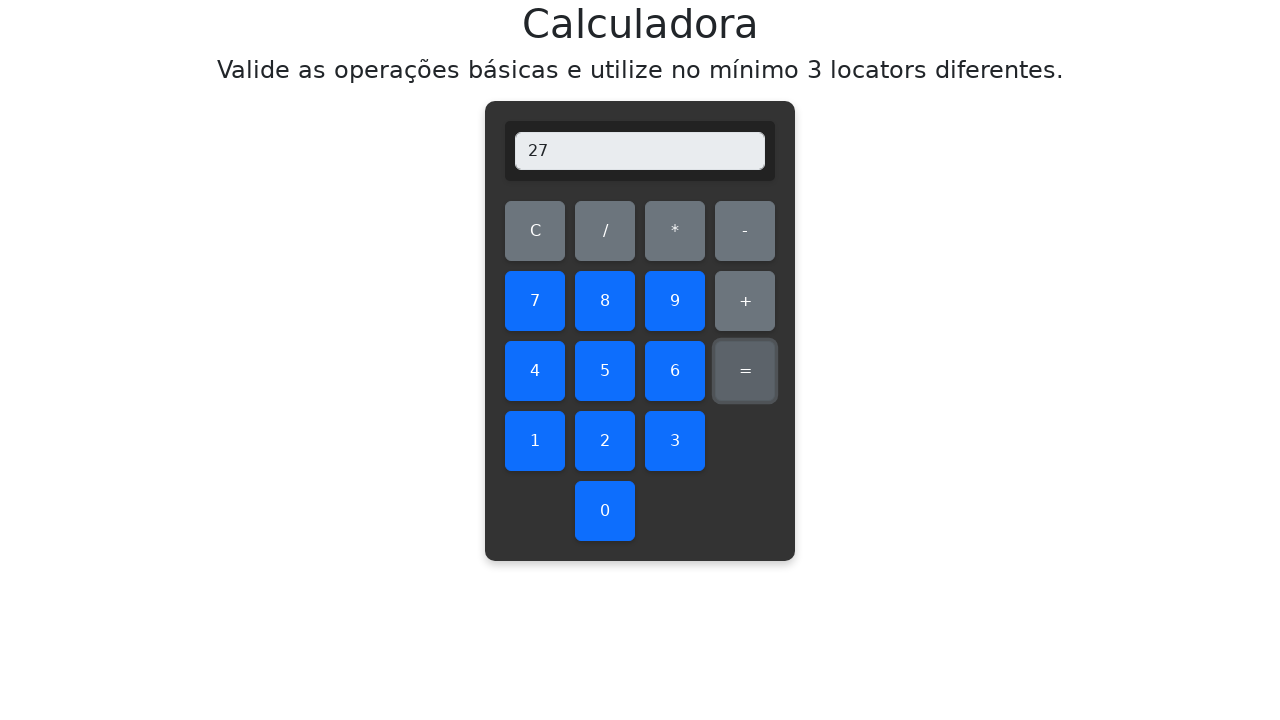